Tests canceling an edit while on the Completed filter view

Starting URL: https://todomvc4tasj.herokuapp.com/

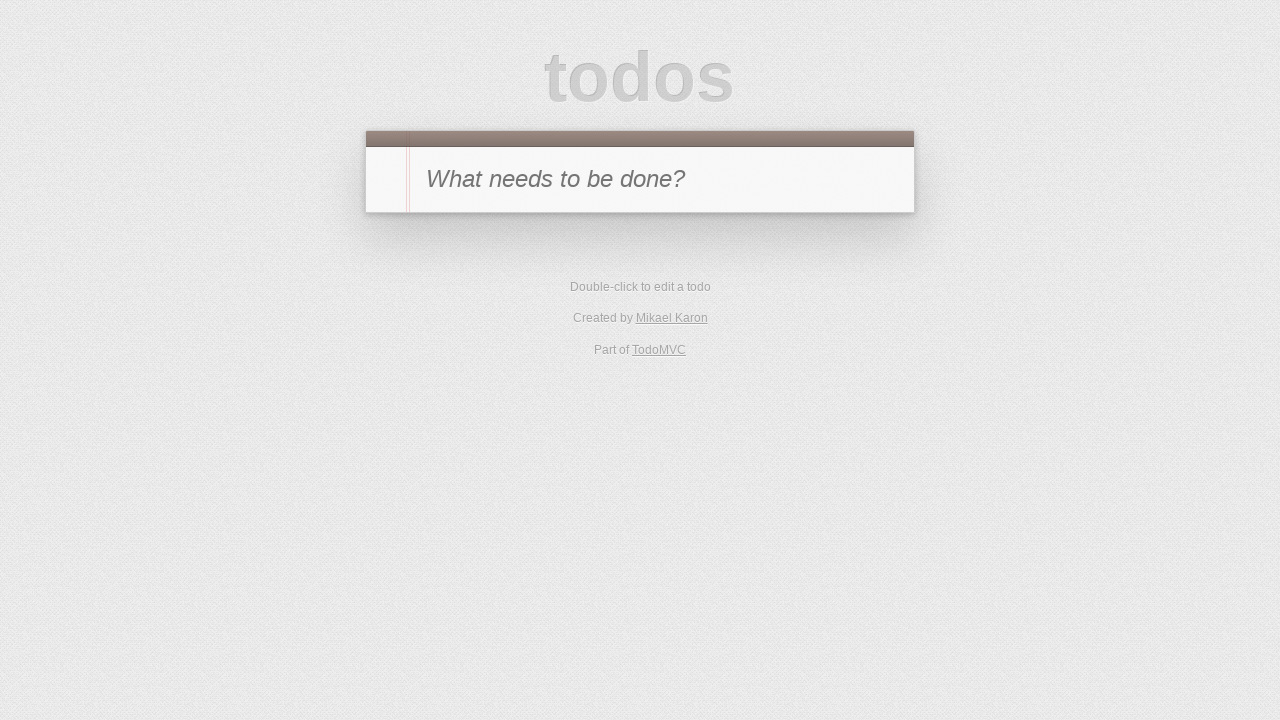

Set up localStorage with a completed task
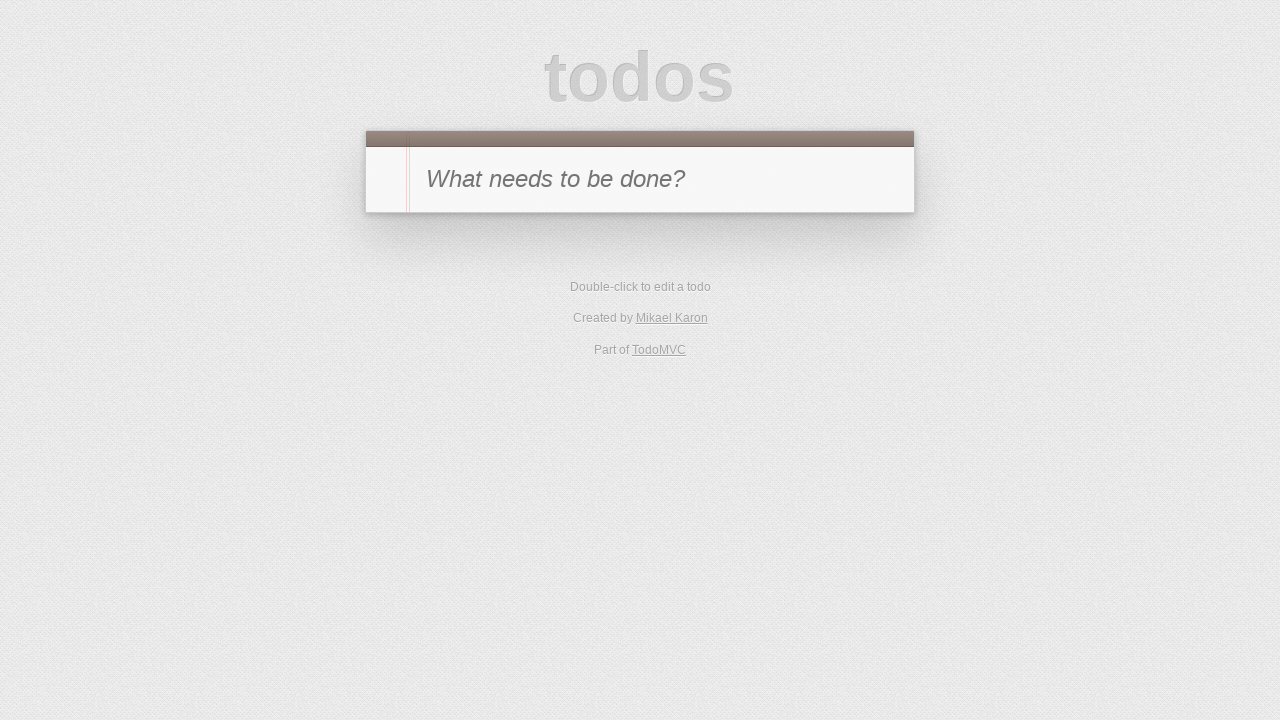

Reloaded the page to load the completed task from localStorage
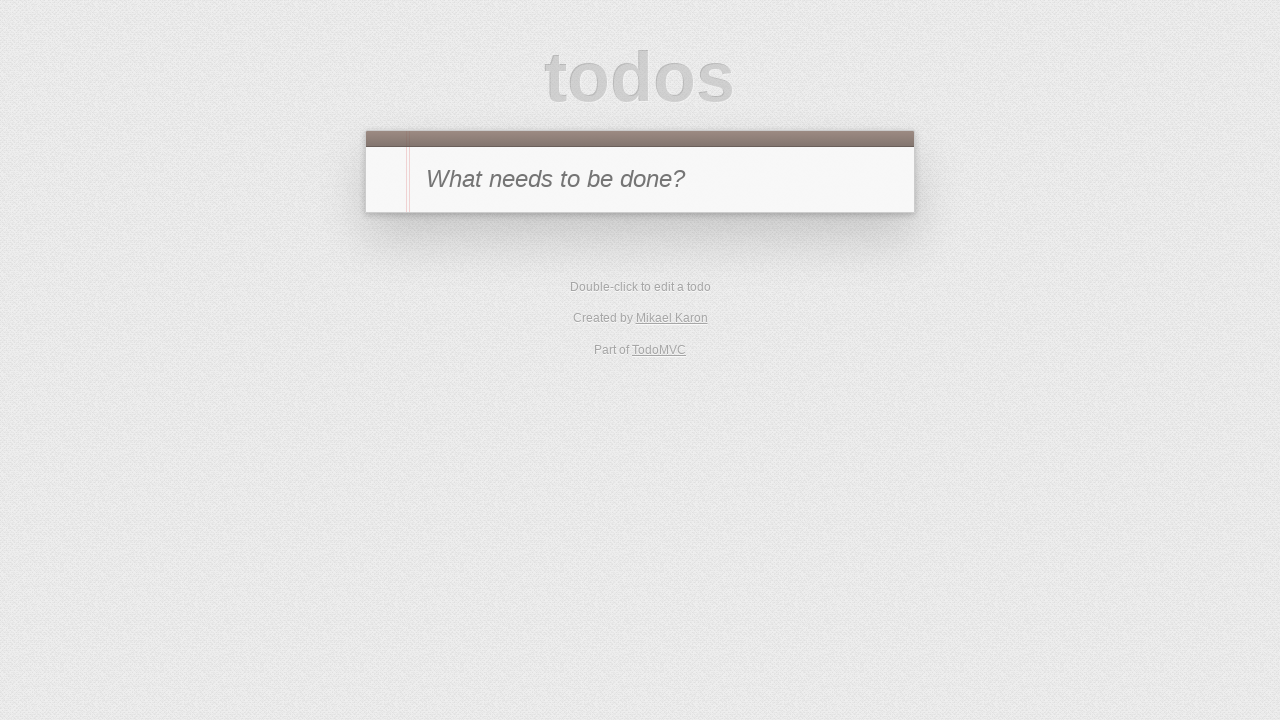

Clicked on the Completed filter link at (676, 291) on [href='#/completed']
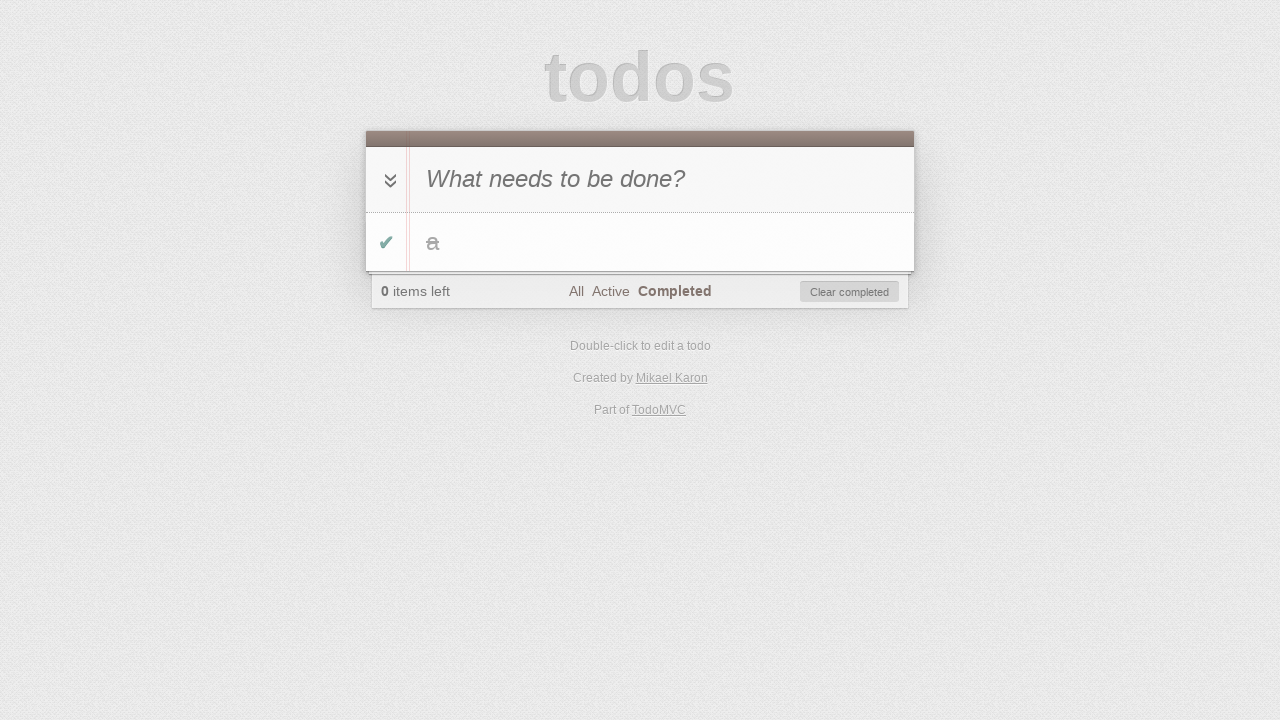

Double-clicked the completed task to enter edit mode at (640, 242) on #todo-list li:has-text('a')
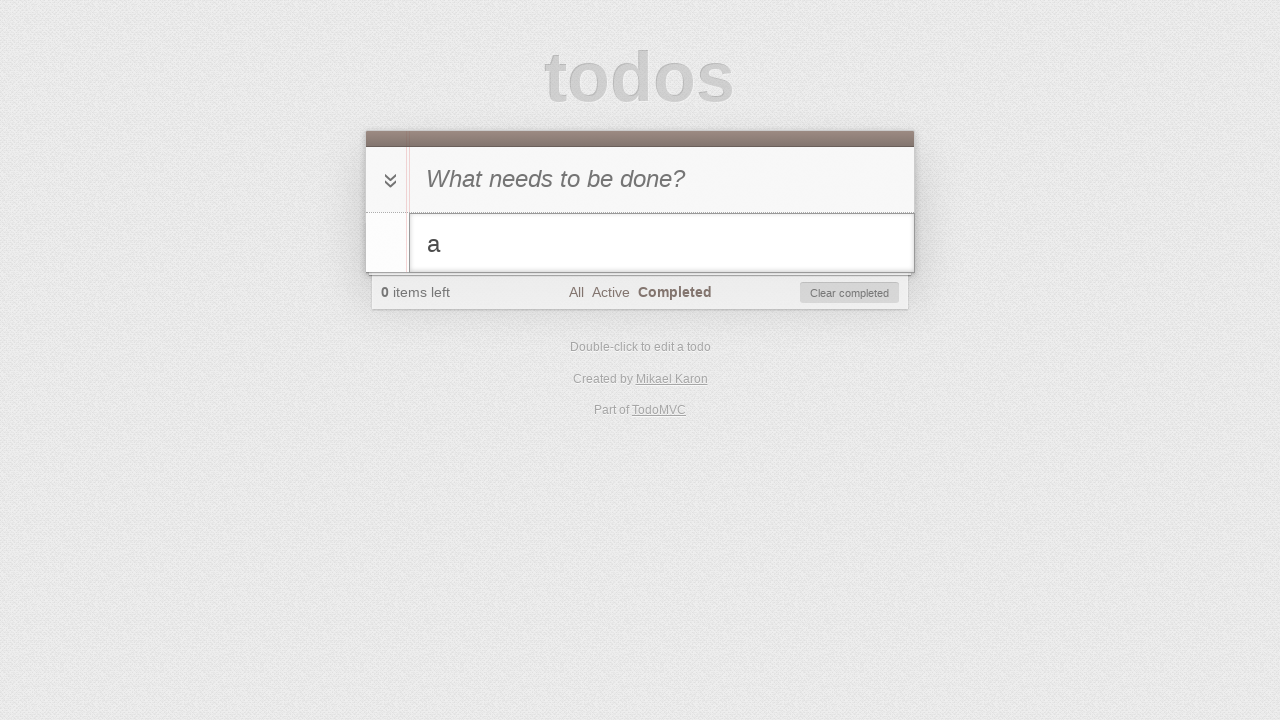

Filled the edit field with 'a edited' on #todo-list li.editing .edit
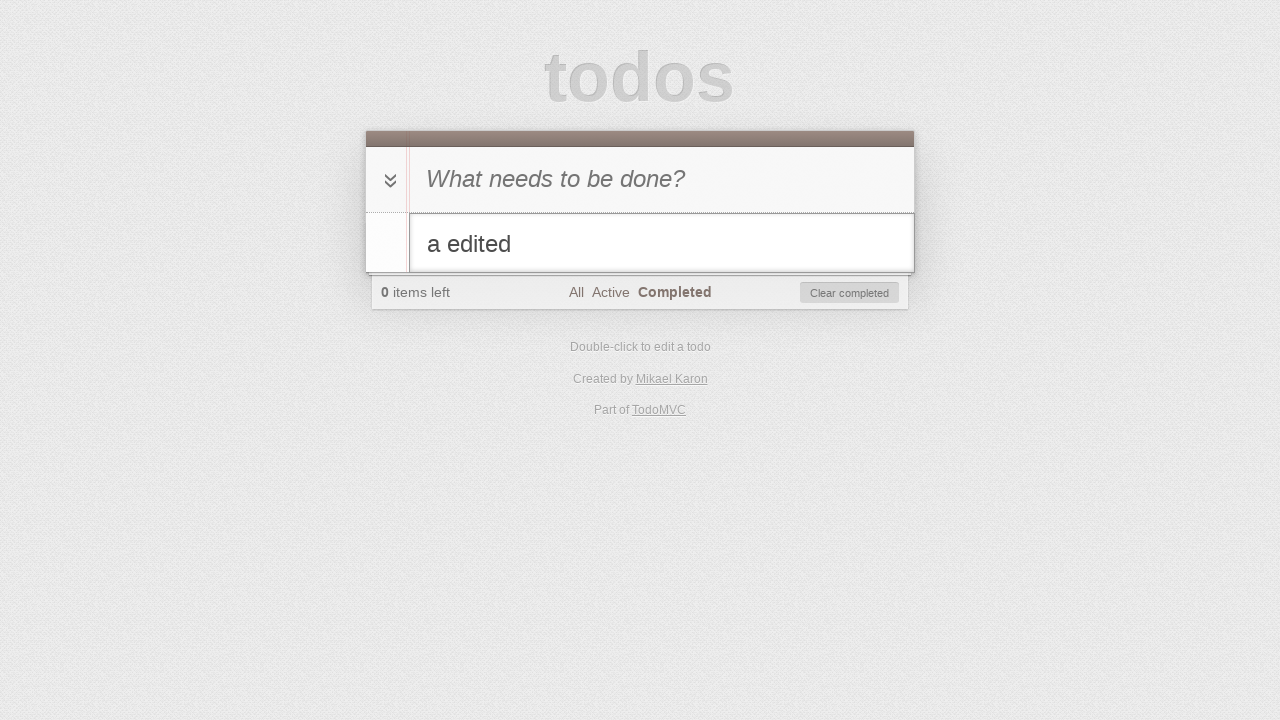

Pressed Escape to cancel the edit on #todo-list li.editing .edit
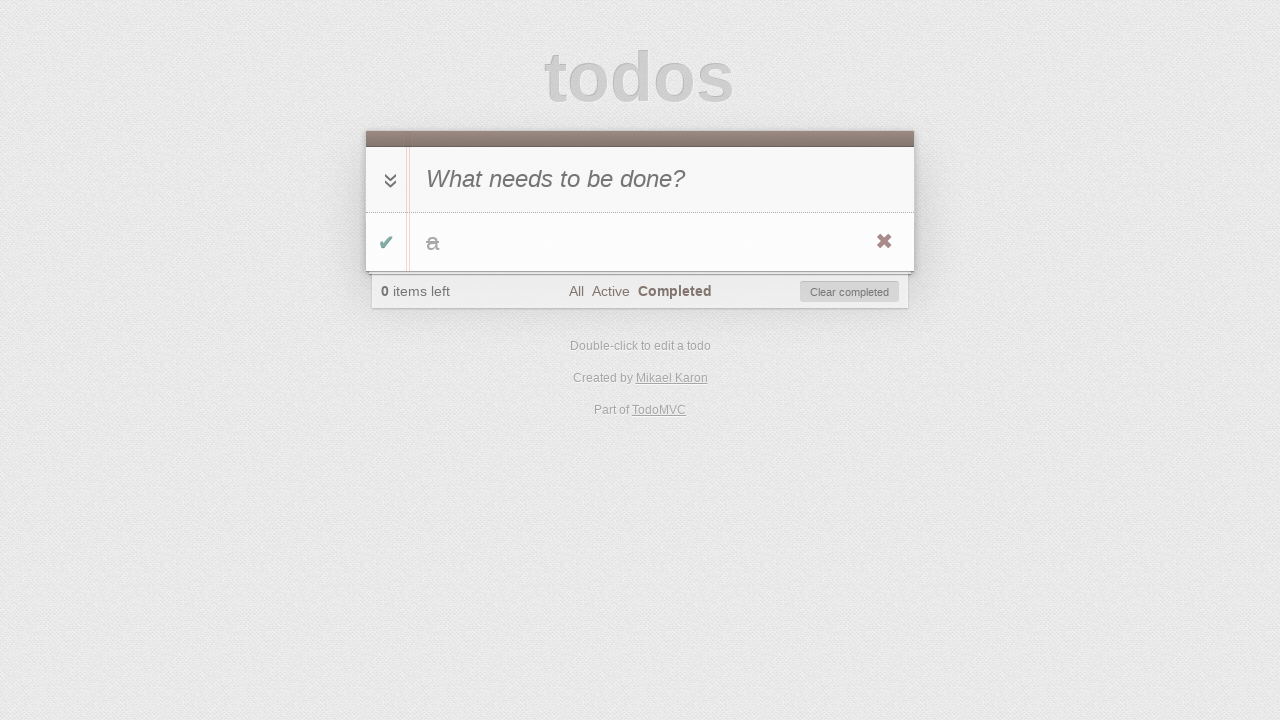

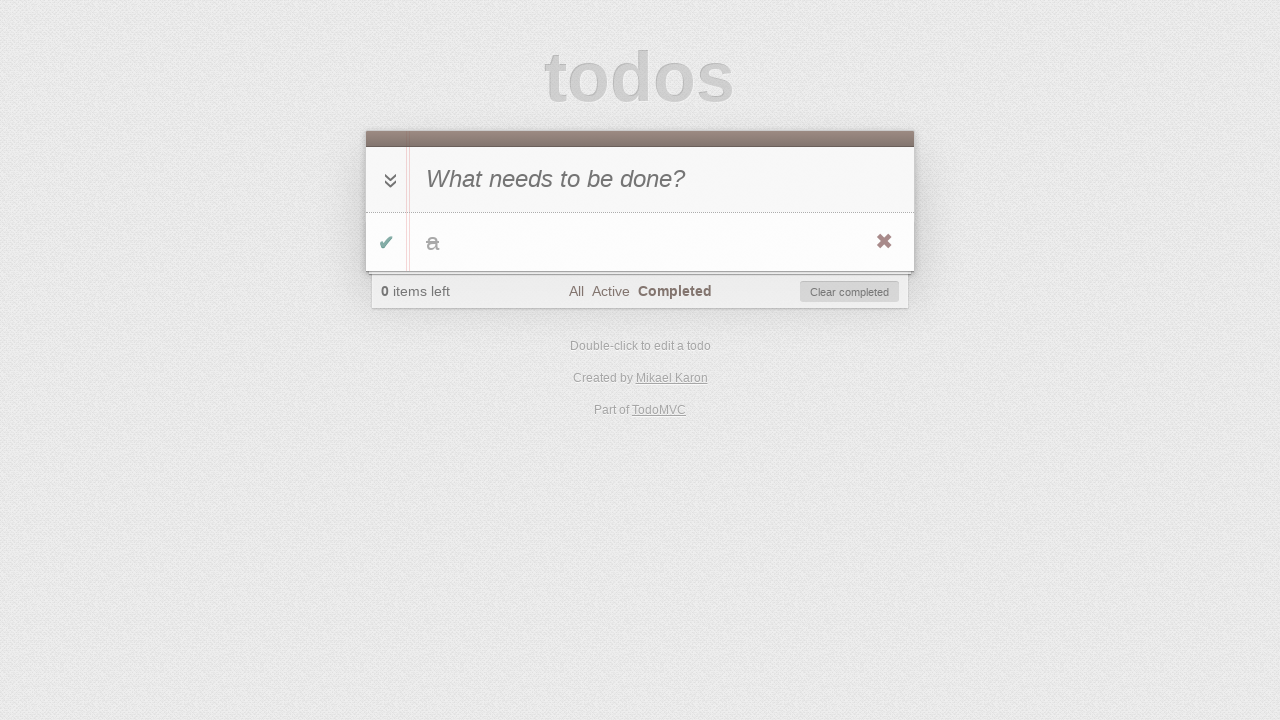